Tests form filling functionality on a practice Angular page by entering email, password, and clicking a checkbox

Starting URL: https://rahulshettyacademy.com/angularpractice/

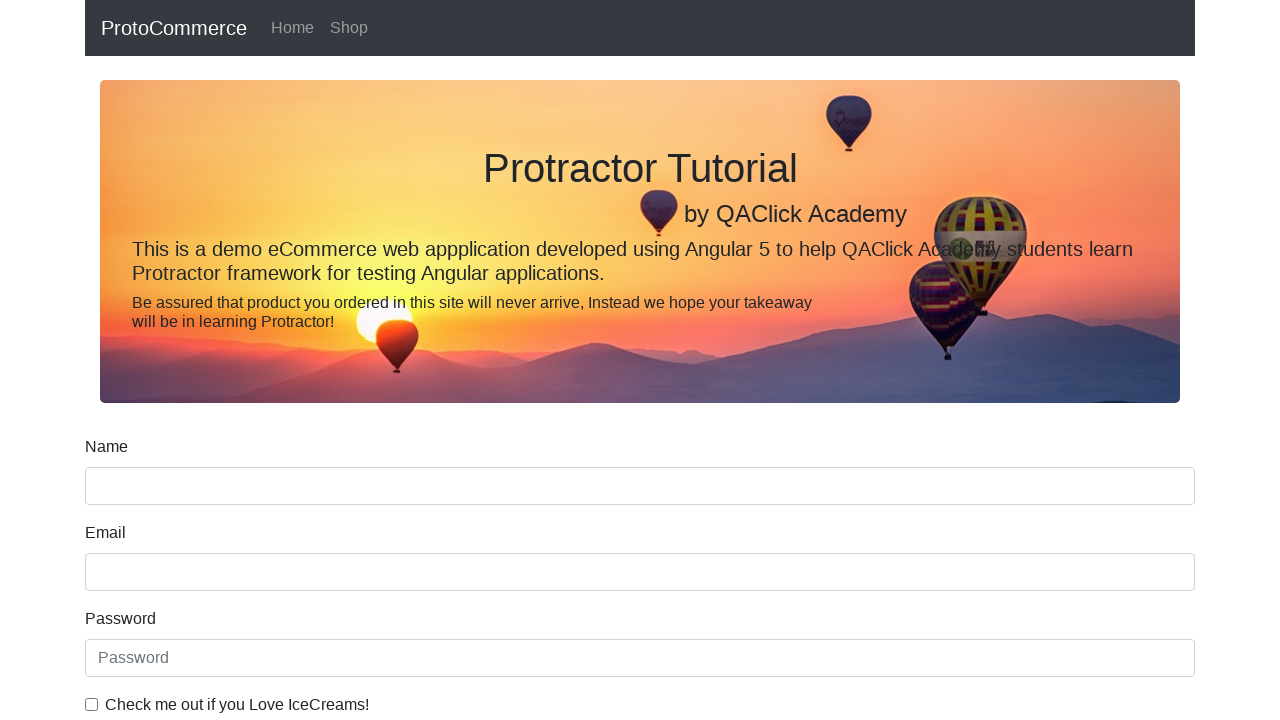

Filled email field with 'hello@gmail.com' on input[name='email']
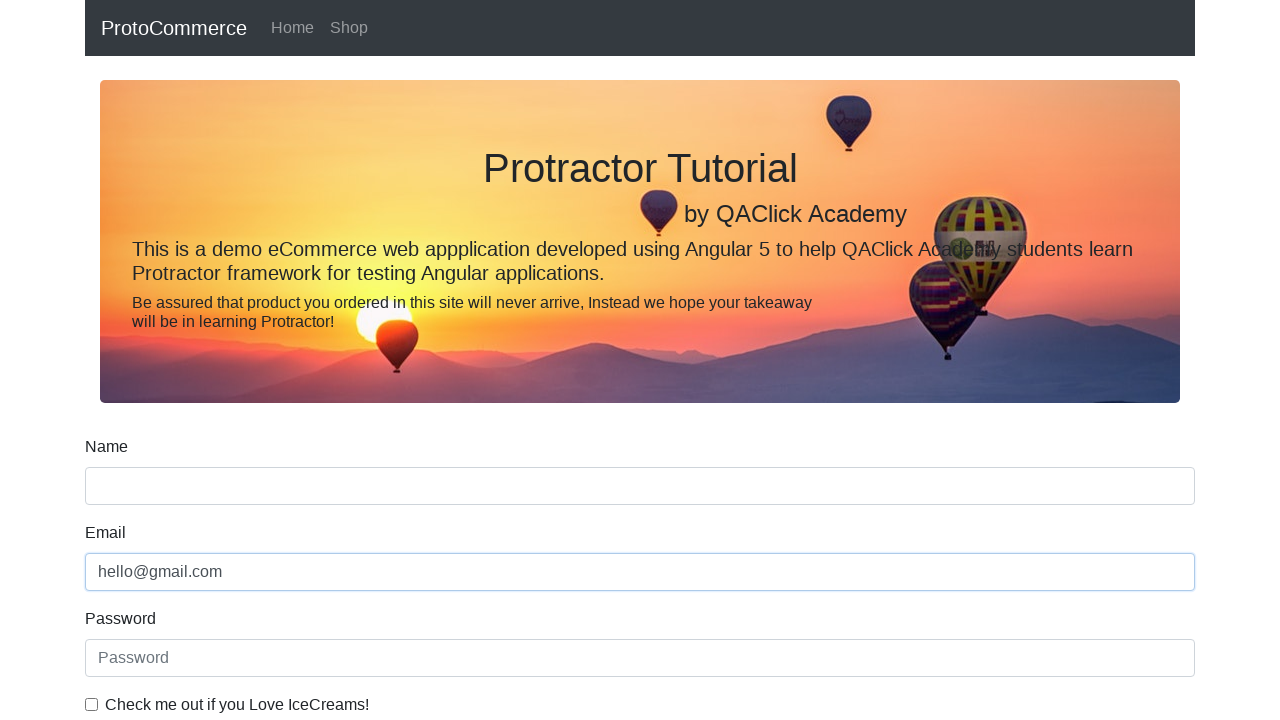

Filled password field with '123456' on #exampleInputPassword1
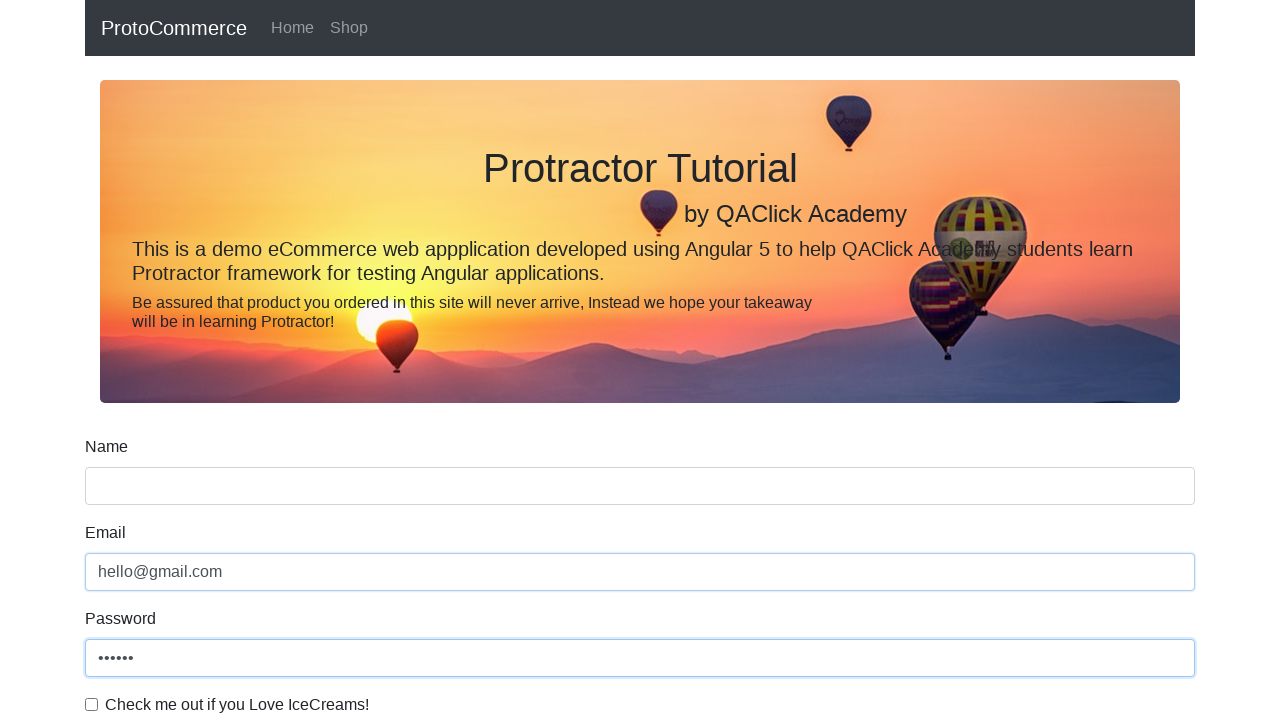

Clicked the example checkbox at (92, 704) on #exampleCheck1
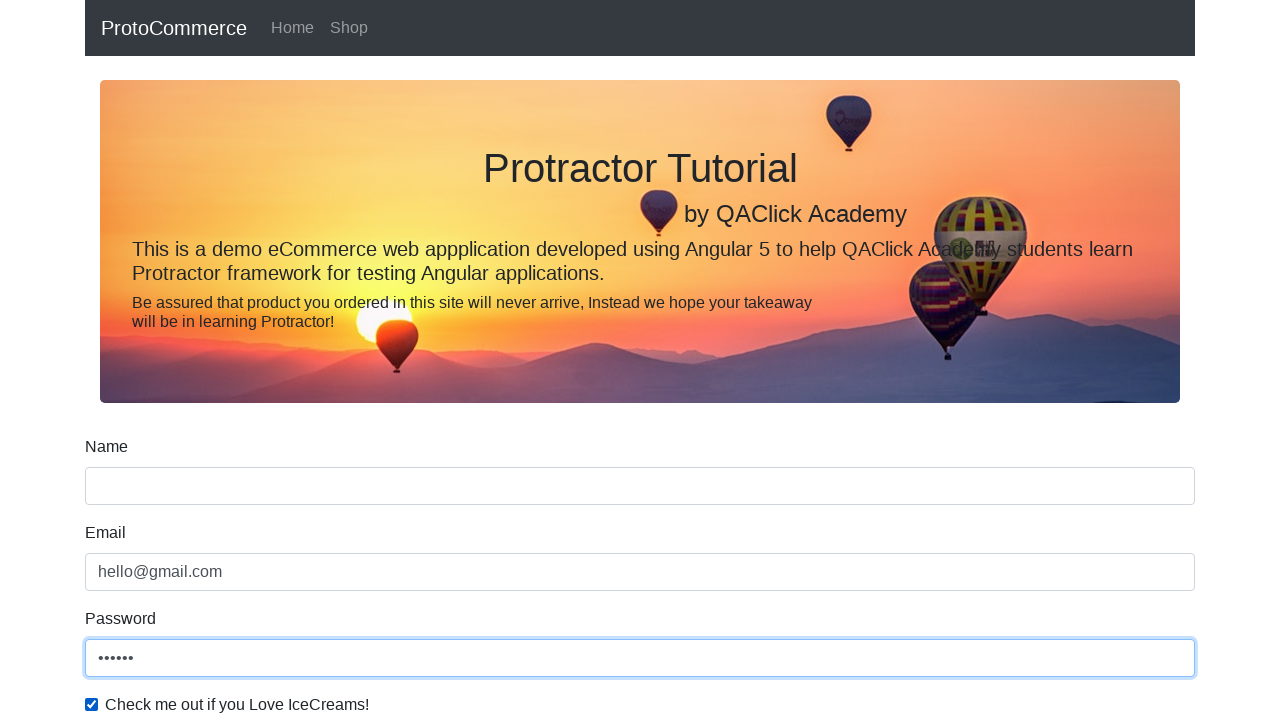

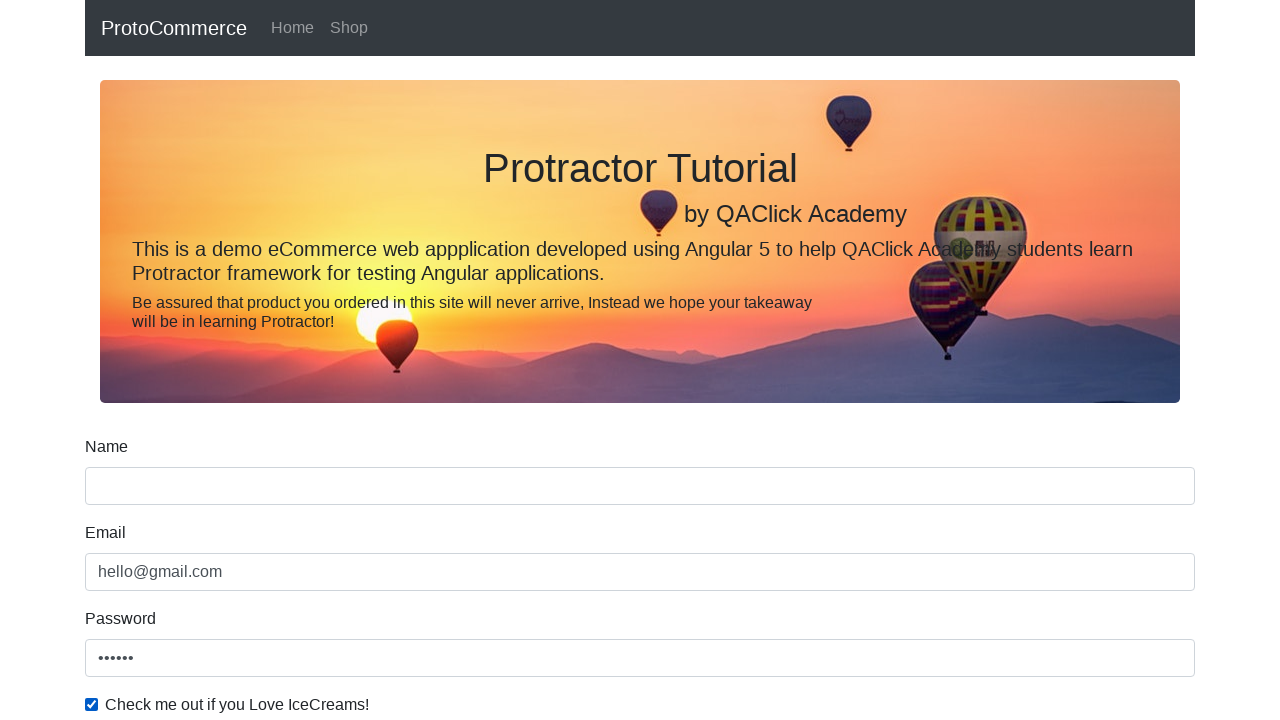